Tests hover functionality by moving the mouse over multiple elements and verifying that hover text appears correctly for each user profile

Starting URL: https://the-internet.herokuapp.com/hovers

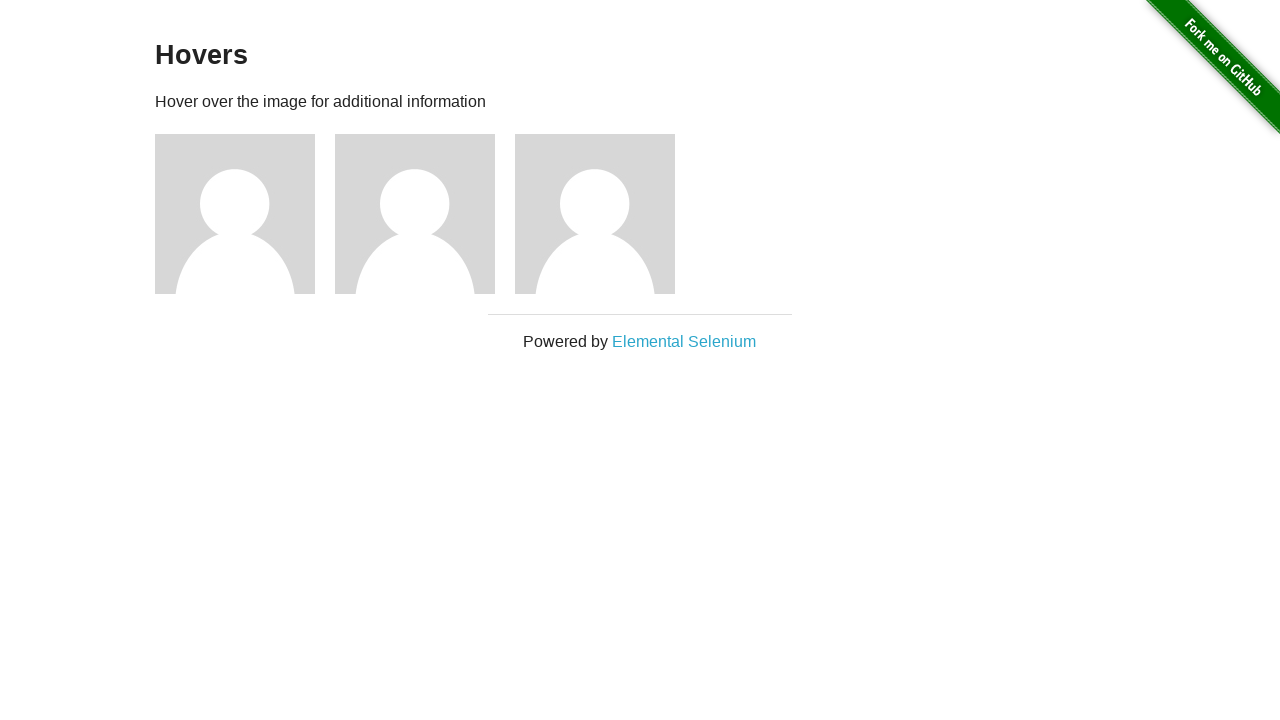

Located all user profile figure elements on the page
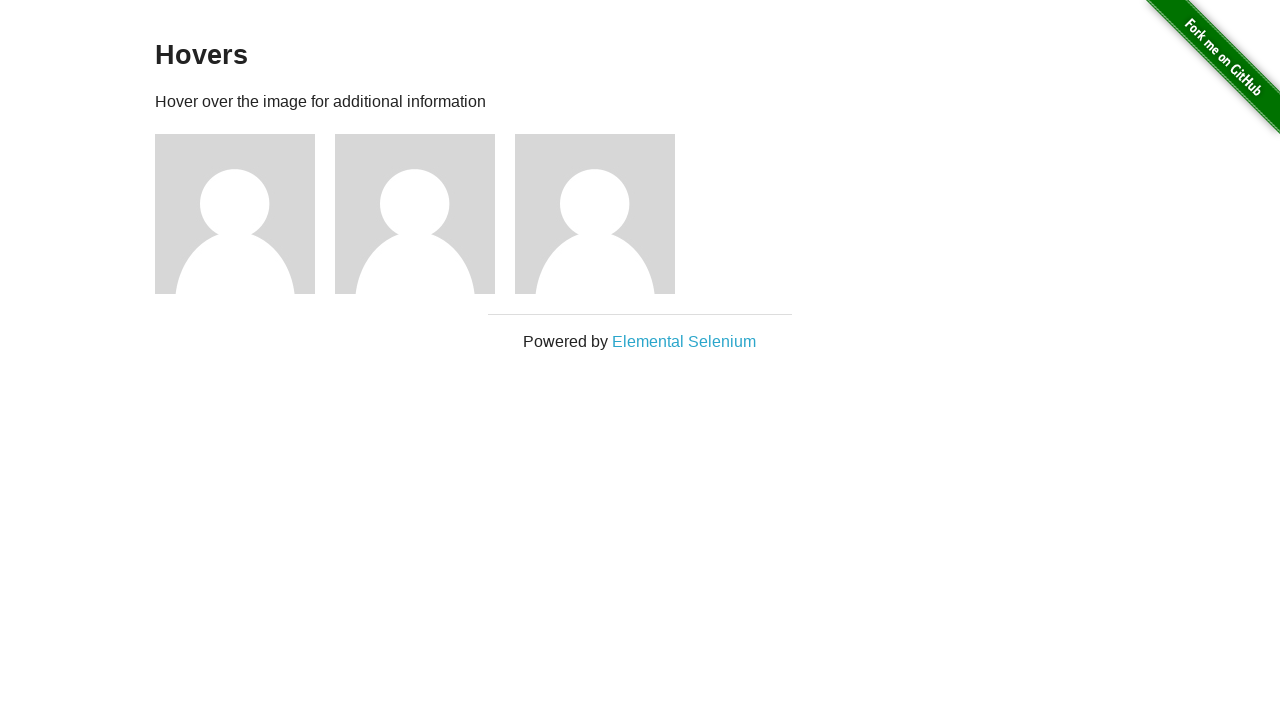

Hovered over user profile 1 at (245, 214) on .figure >> nth=0
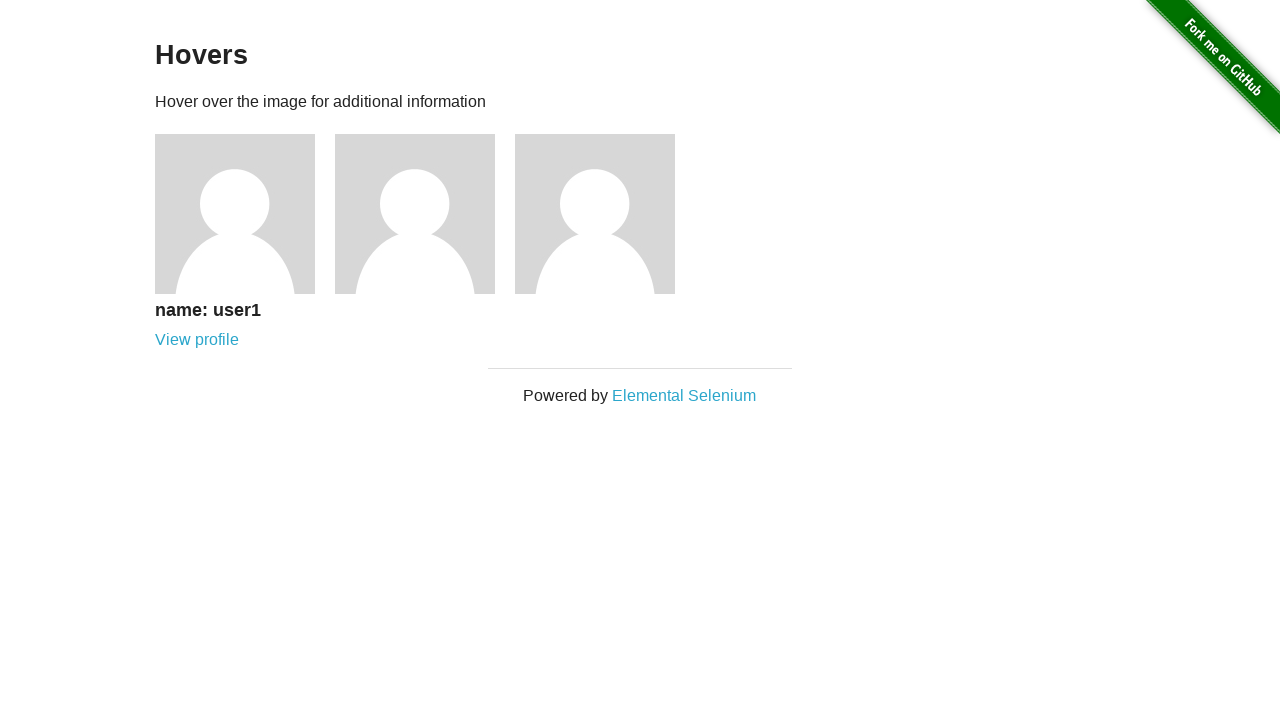

Retrieved hover text for user profile 1: 'name: user1'
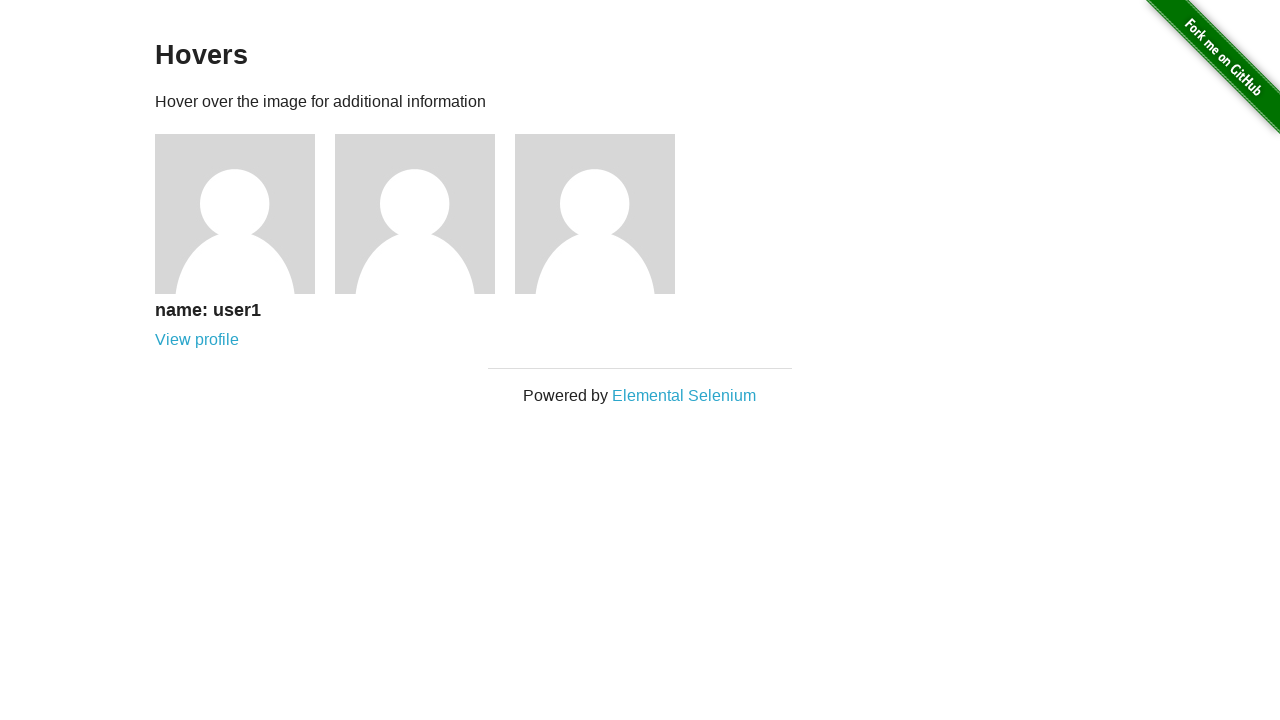

Verified hover text for user profile 1 matches expected format
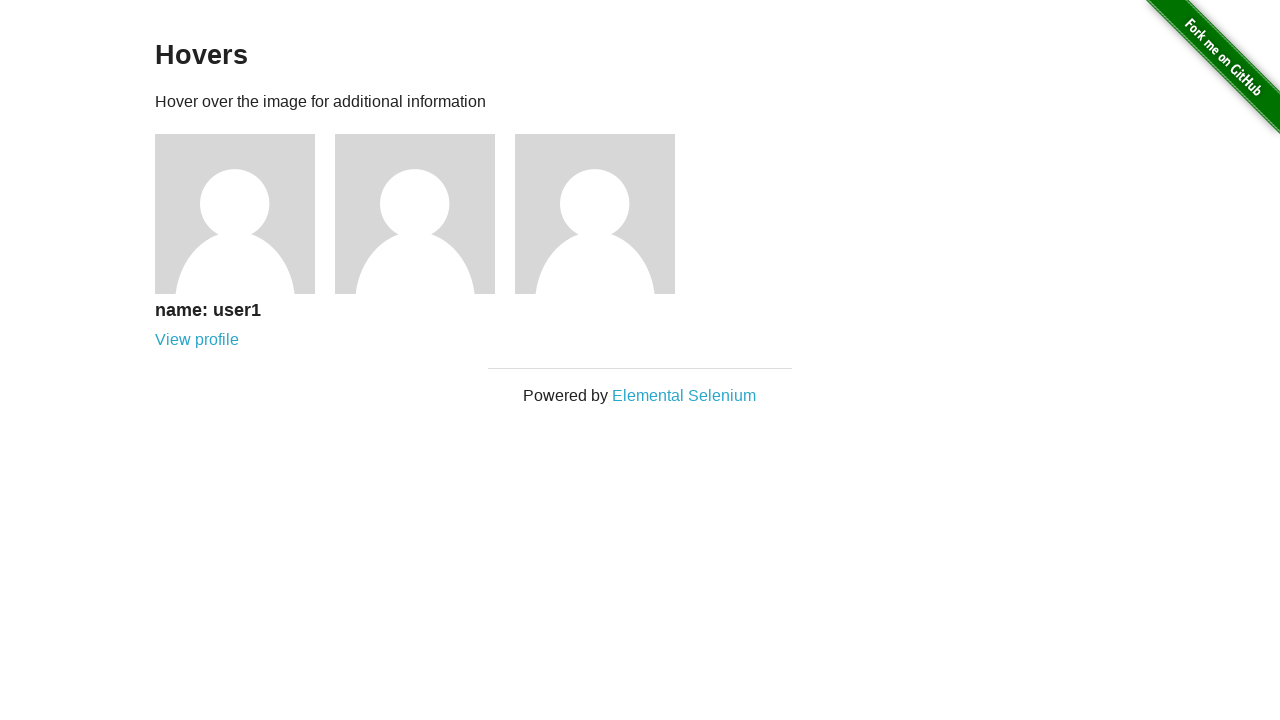

Hovered over user profile 2 at (425, 214) on .figure >> nth=1
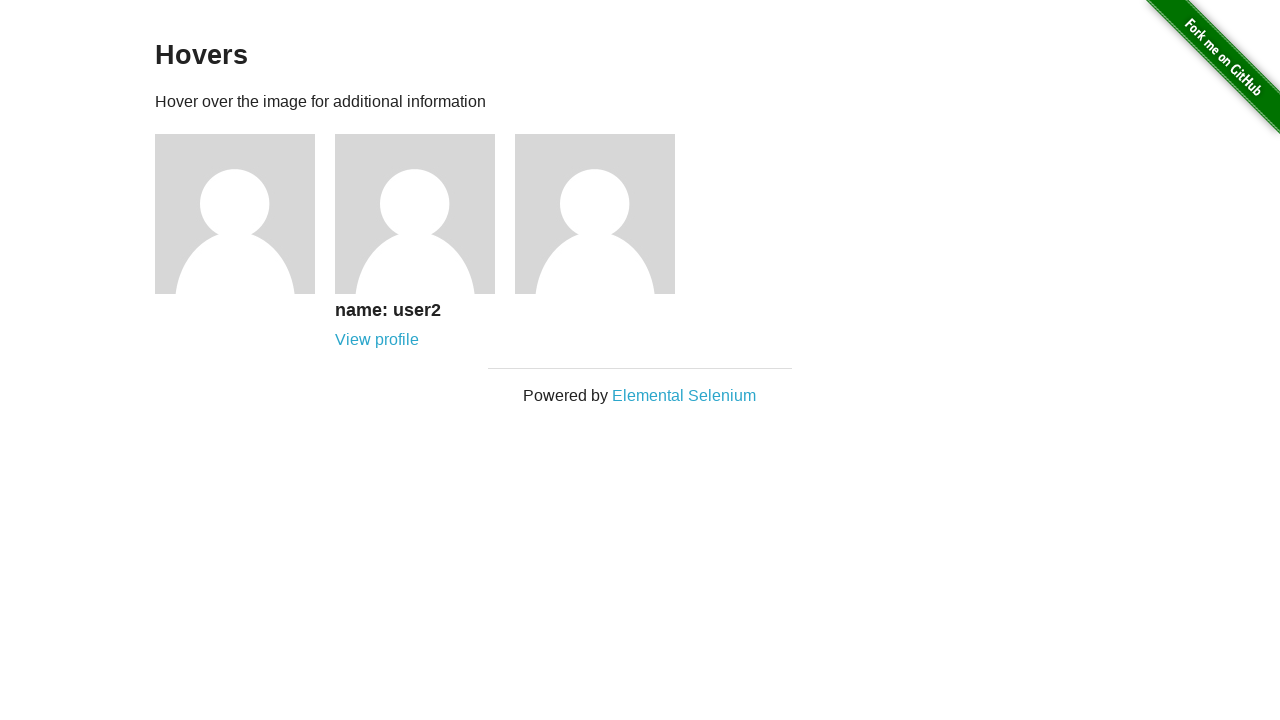

Retrieved hover text for user profile 2: 'name: user2'
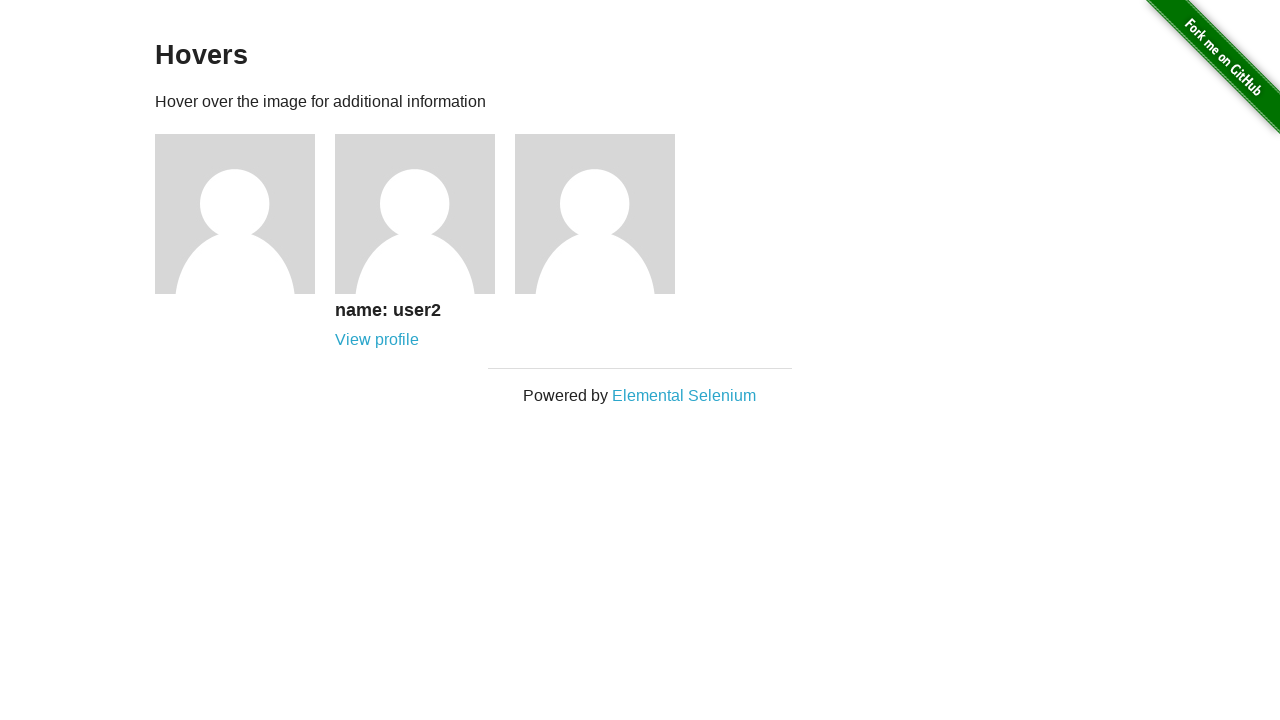

Verified hover text for user profile 2 matches expected format
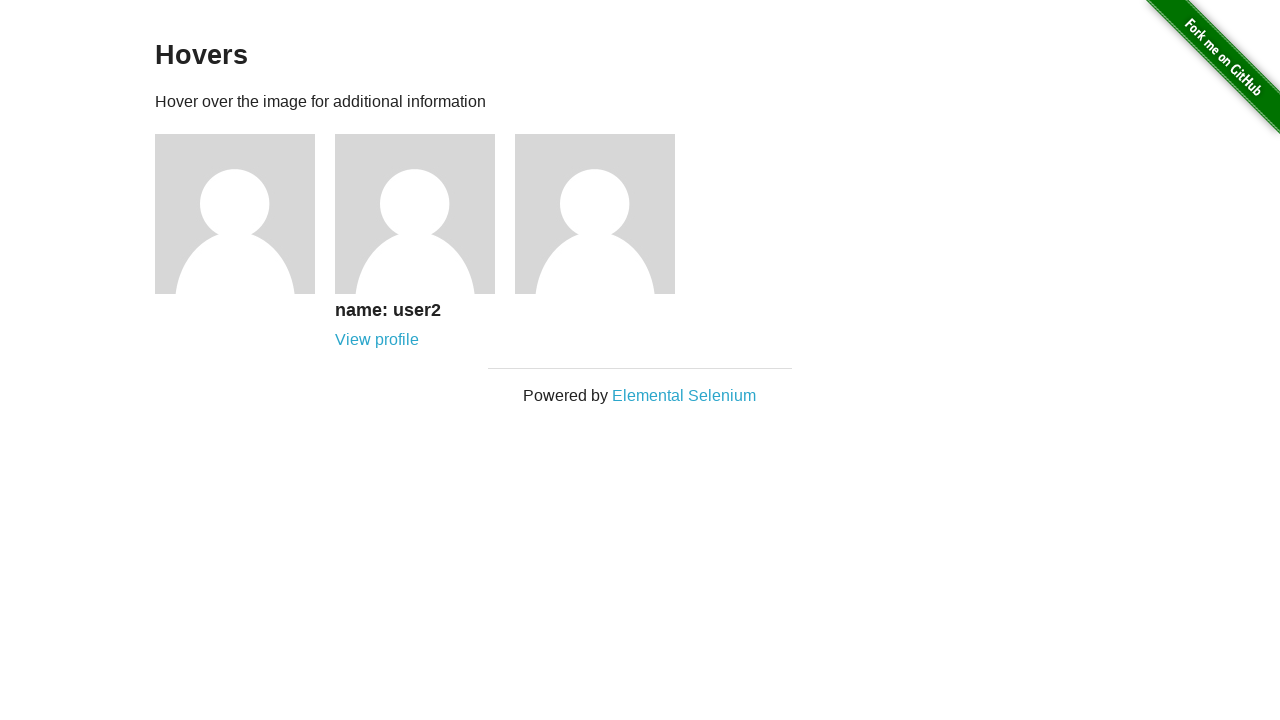

Hovered over user profile 3 at (605, 214) on .figure >> nth=2
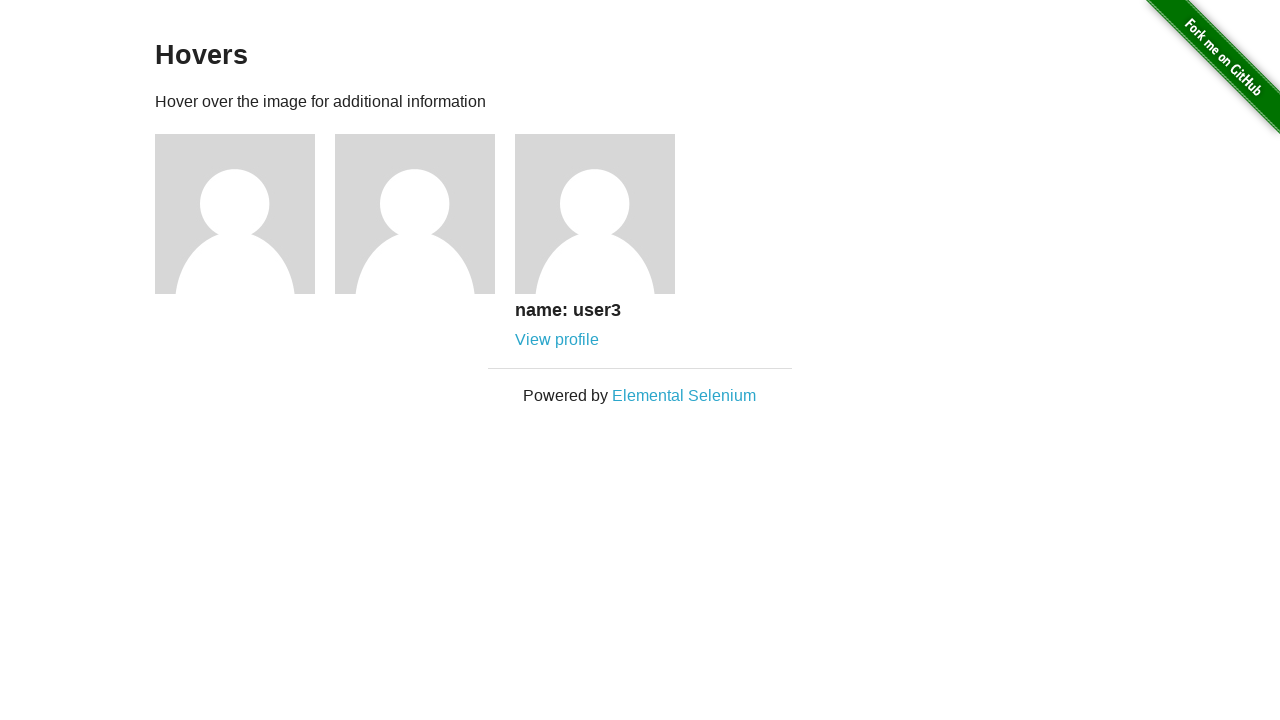

Retrieved hover text for user profile 3: 'name: user3'
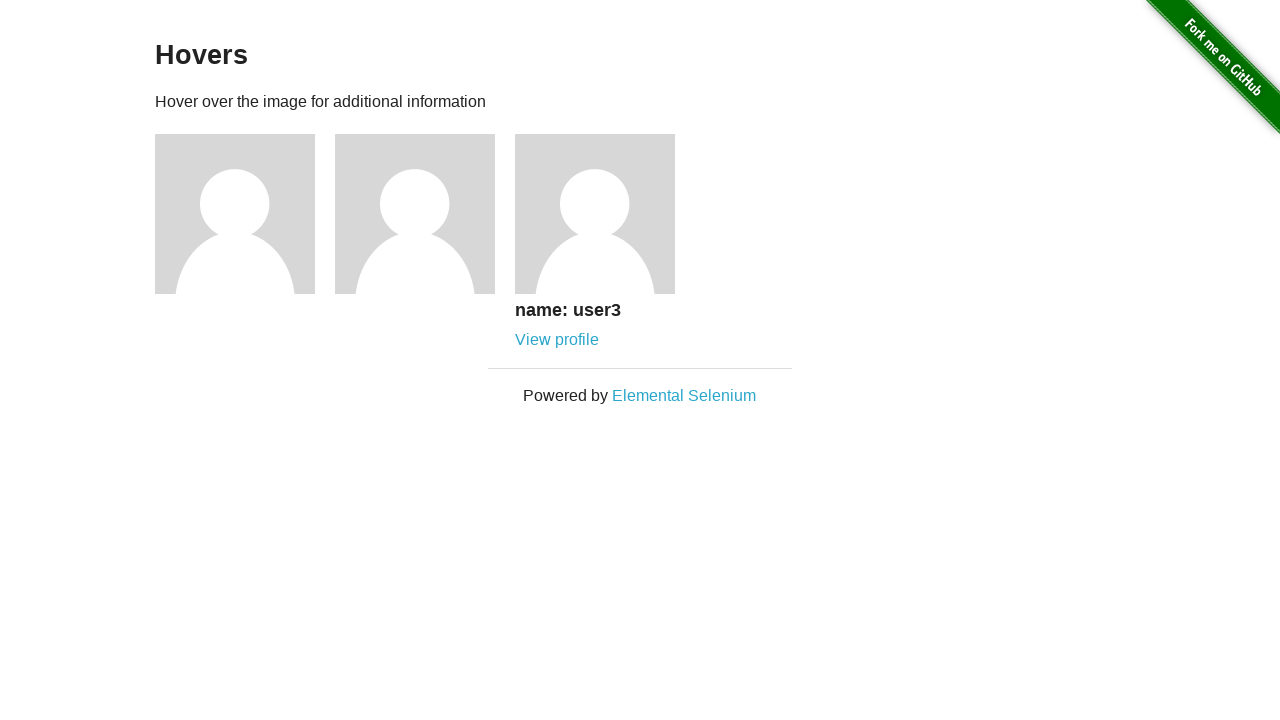

Verified hover text for user profile 3 matches expected format
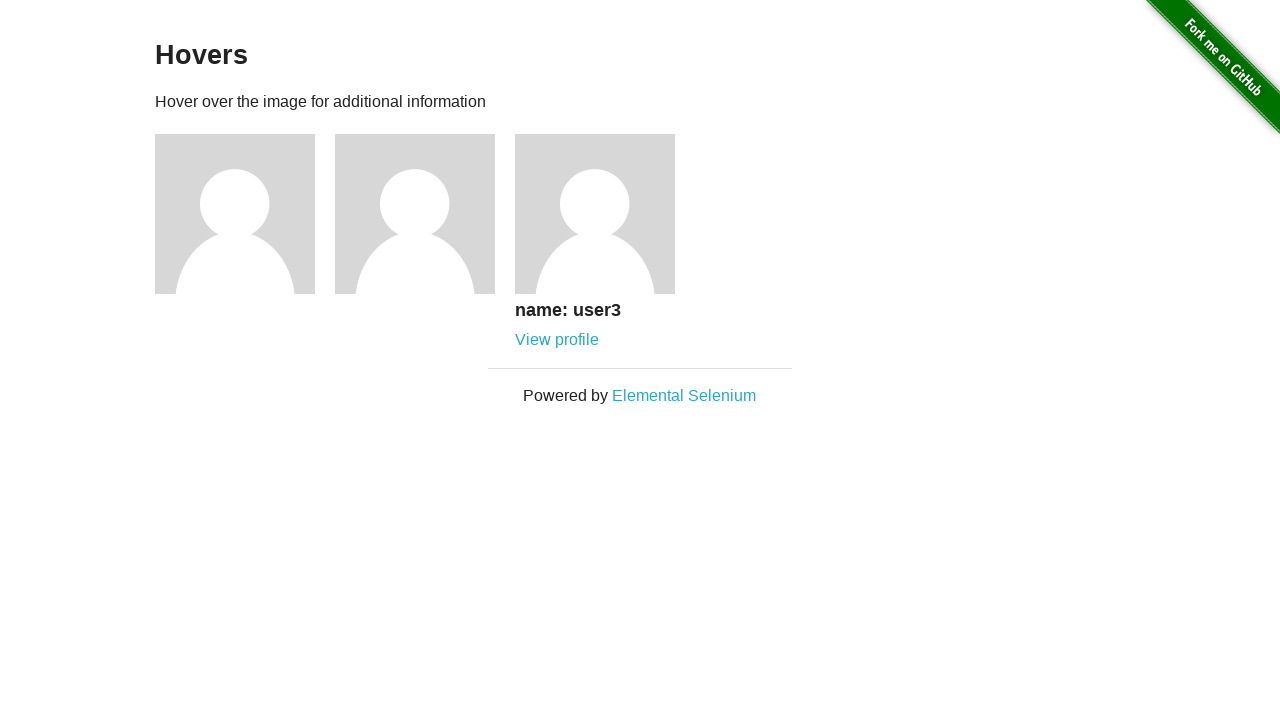

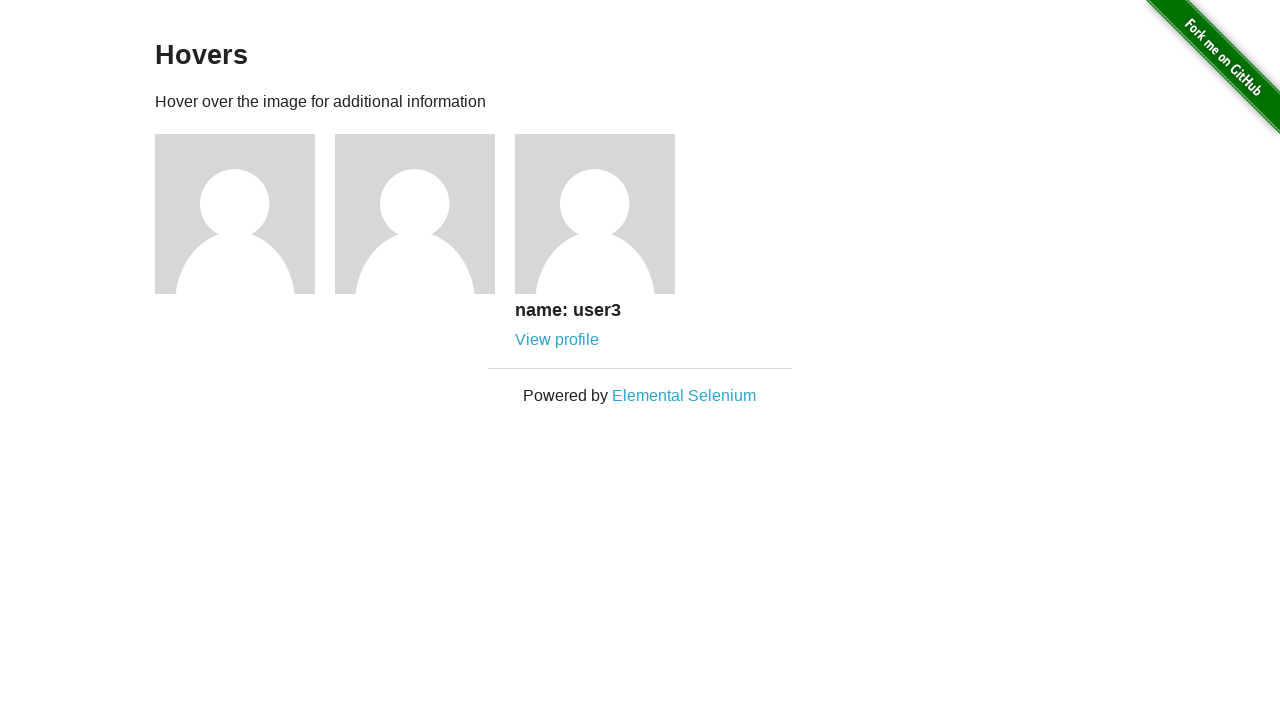